Tests that a button becomes enabled after a delay on the DemoQA dynamic properties page by waiting for the button to be enabled and verifying its state.

Starting URL: https://demoqa.com/dynamic-properties

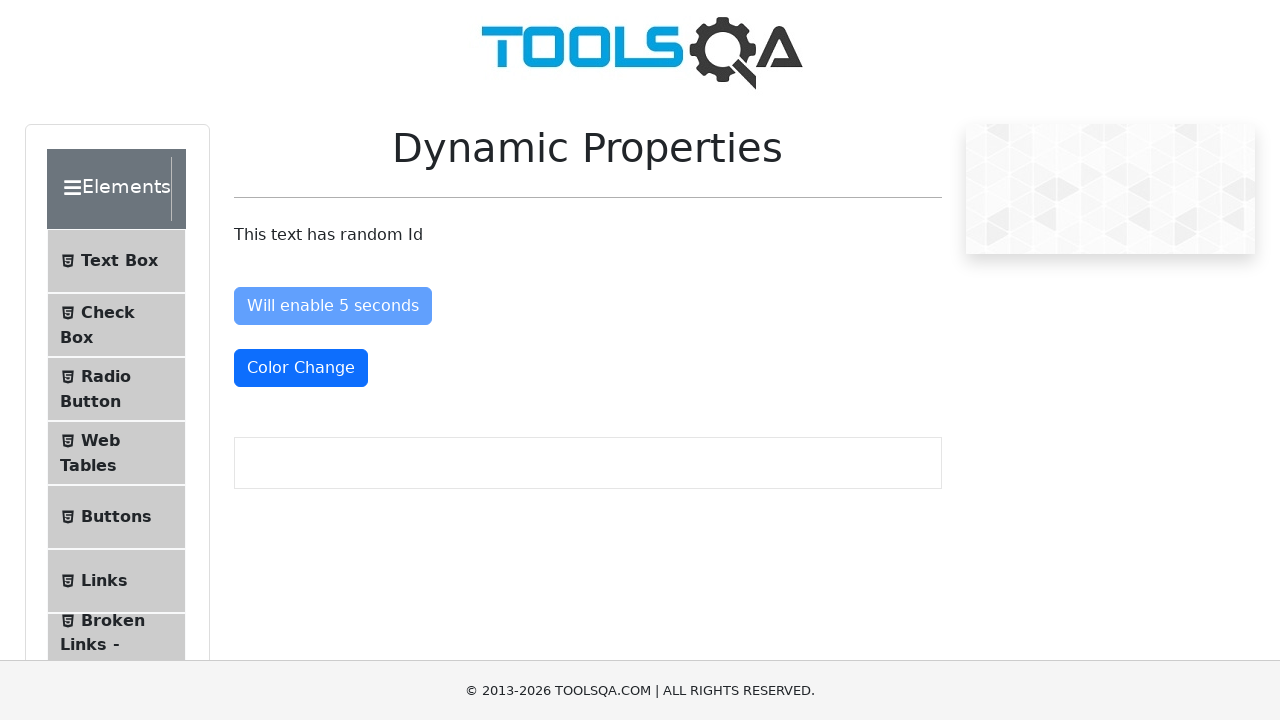

Waited for button with id 'enableAfter' to become enabled (timeout: 10 seconds)
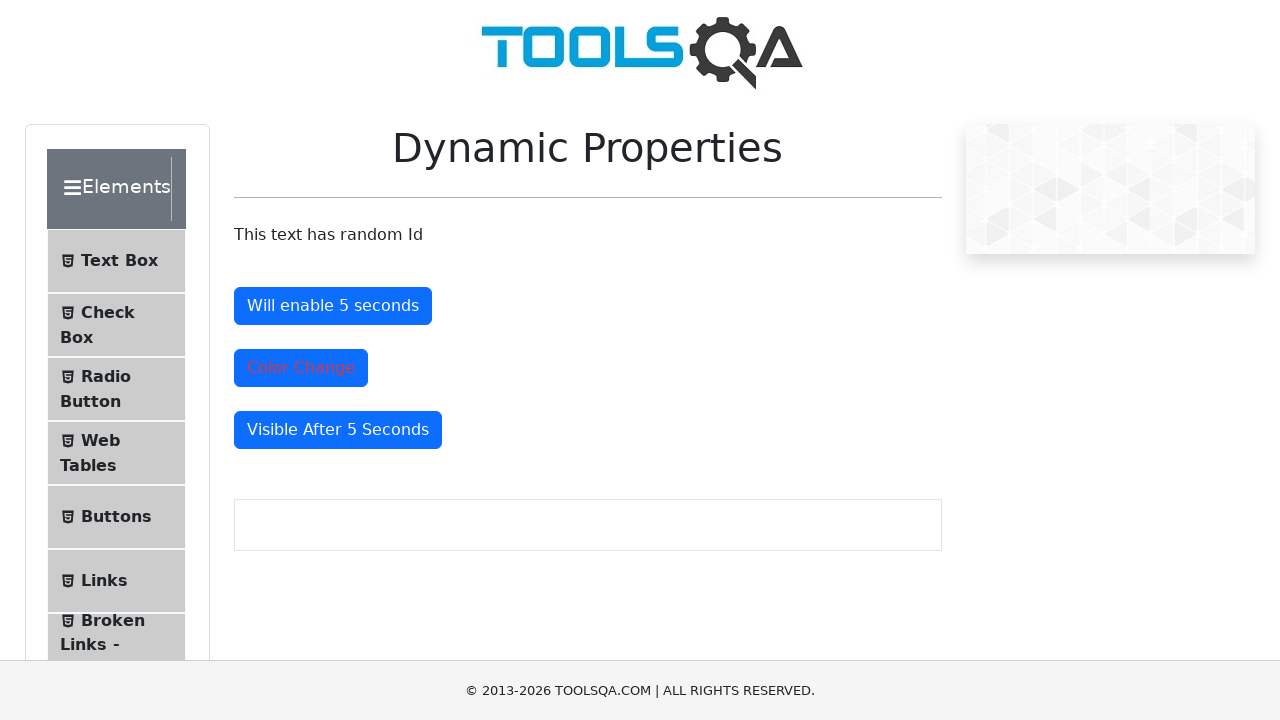

Located the button element with id 'enableAfter'
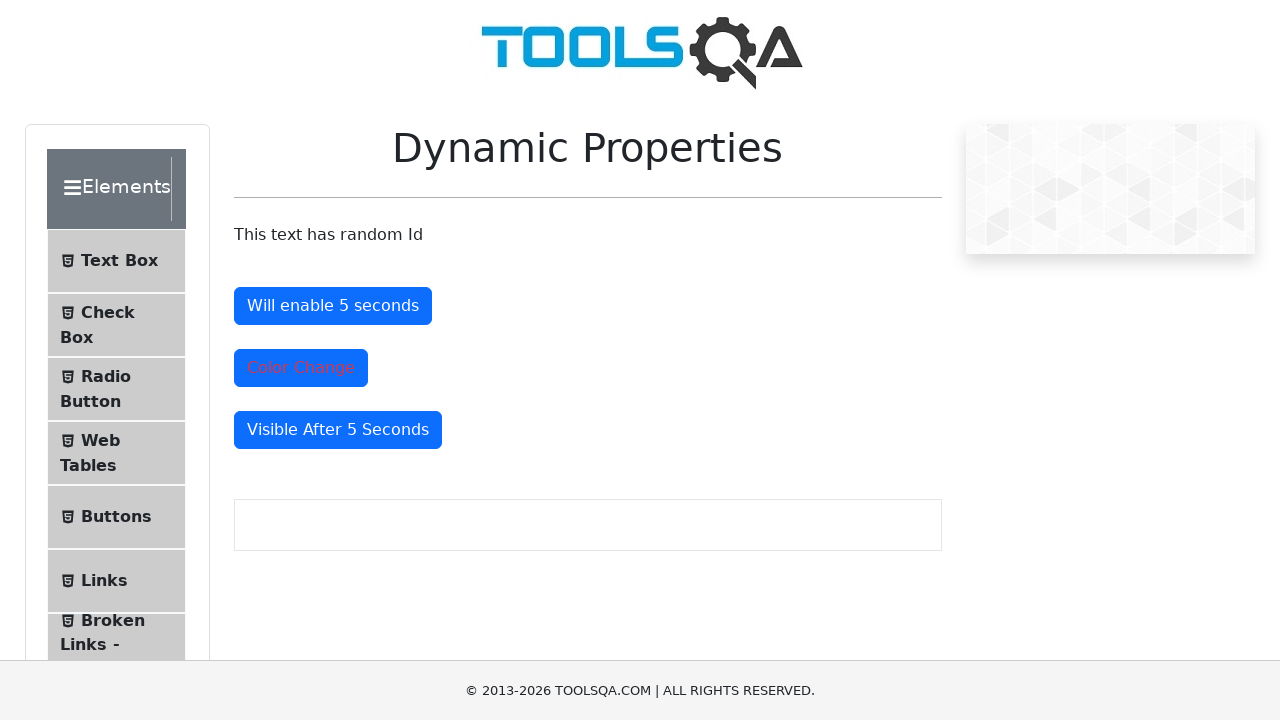

Verified that the button is enabled
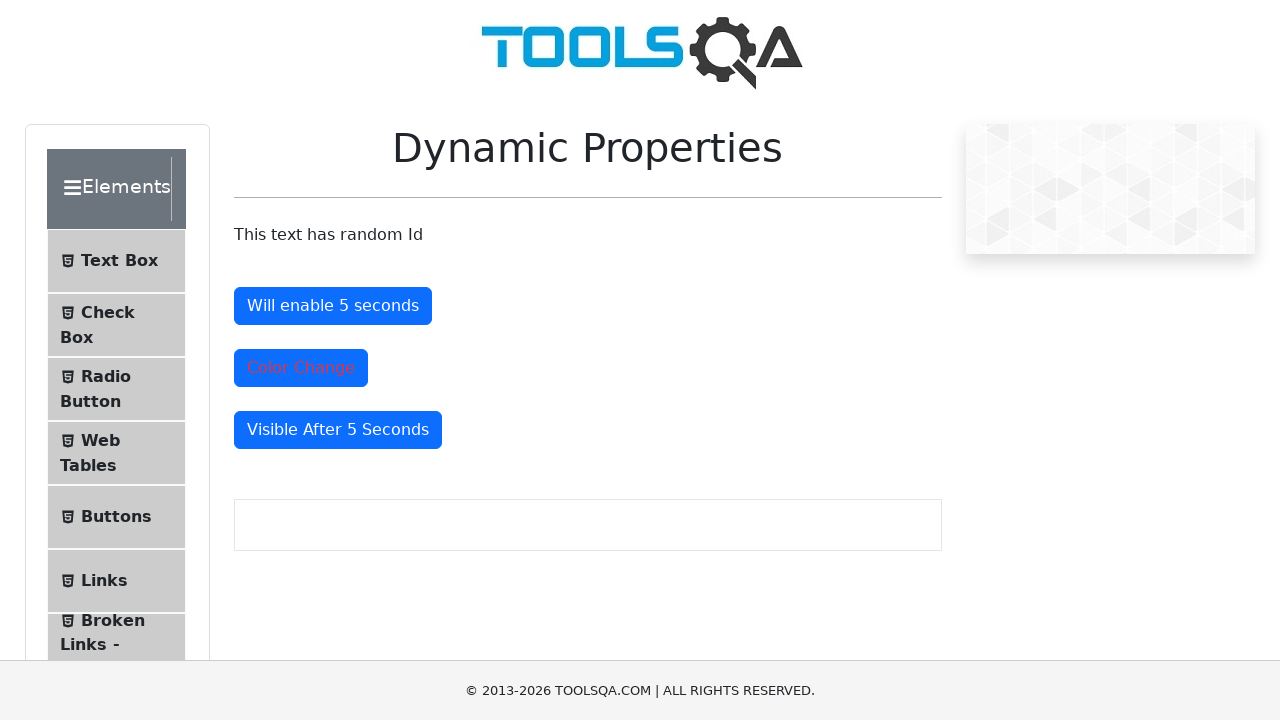

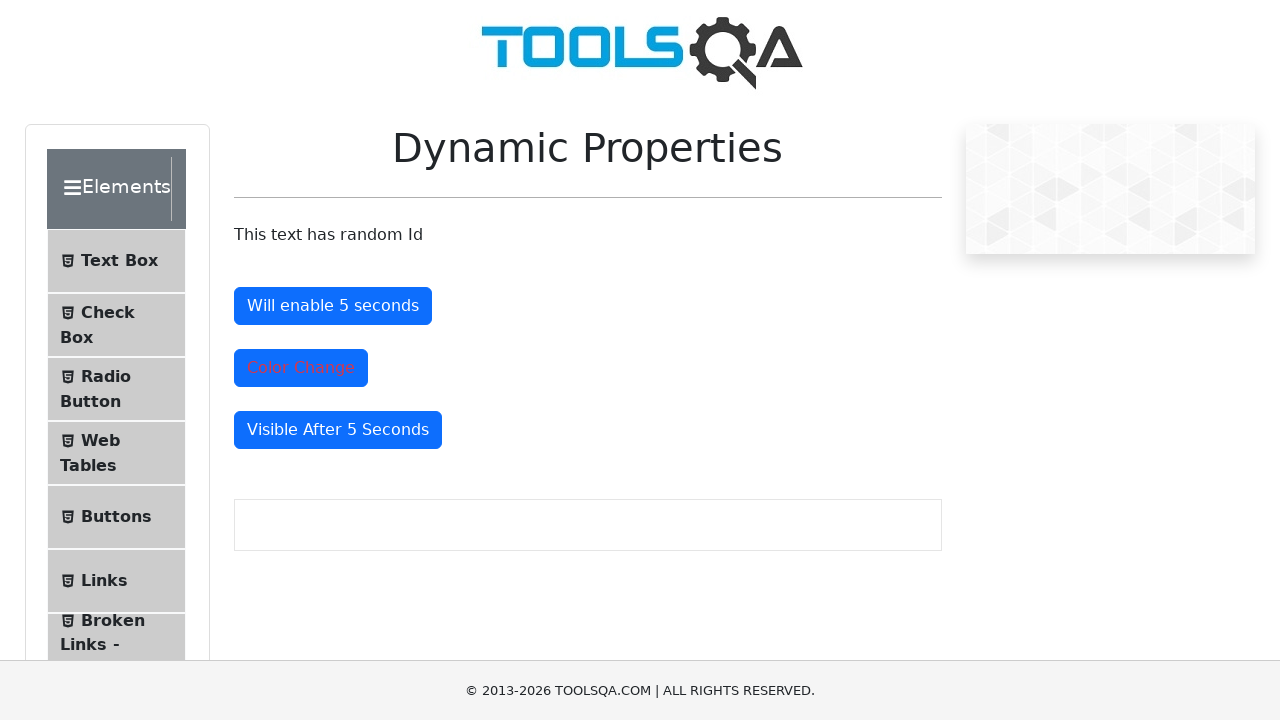